Tests browser window handling by clicking a button that opens a new window, switching between windows, and verifying content in the new window

Starting URL: https://demoqa.com/browser-windows

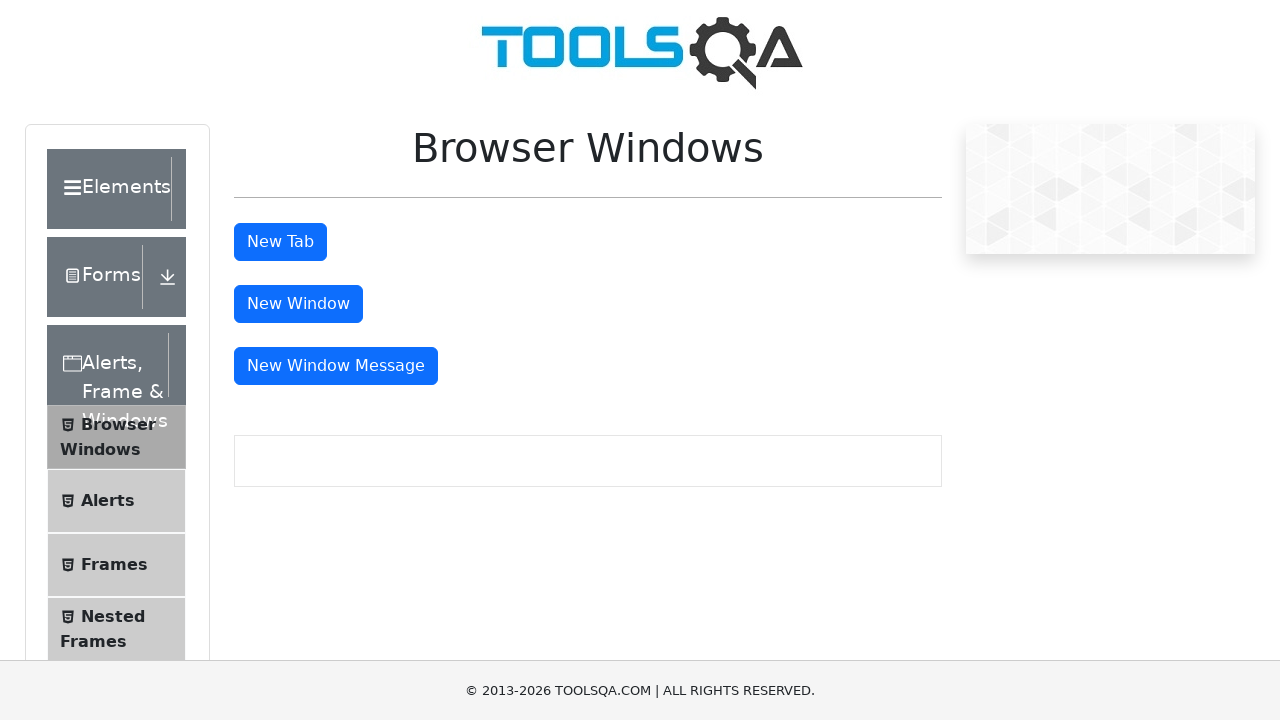

Clicked button to open new window at (298, 304) on #windowButton
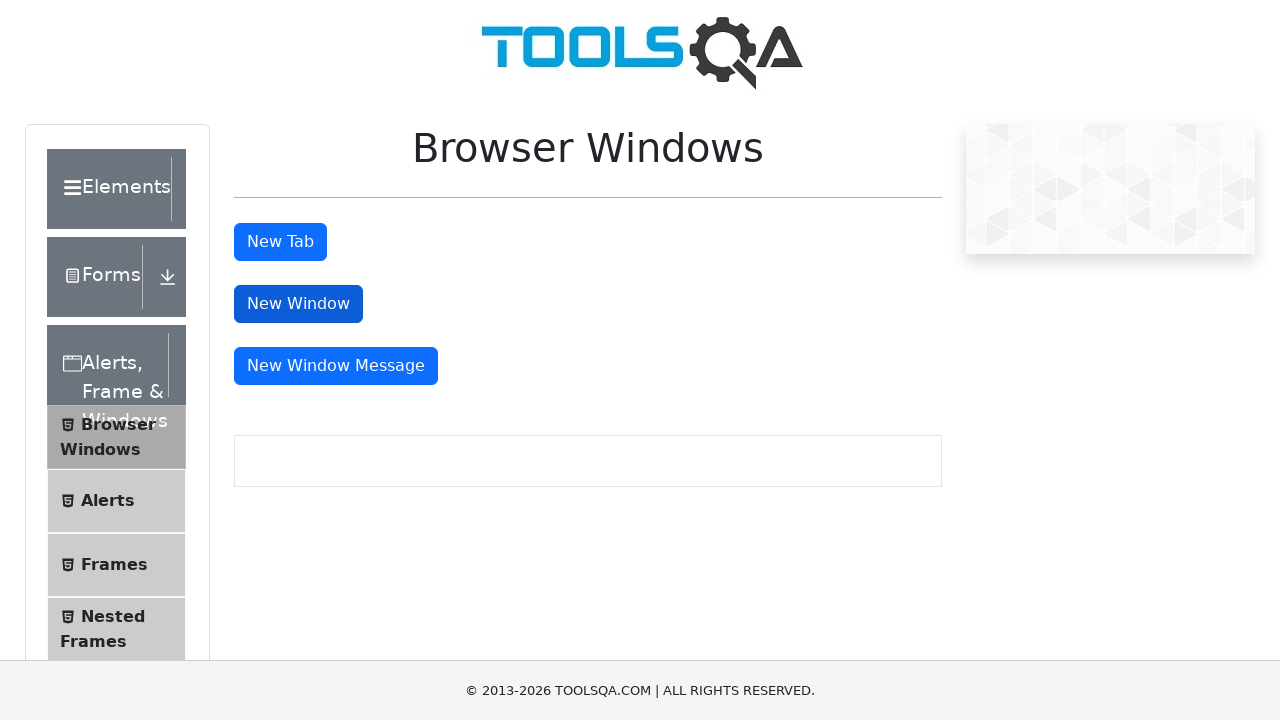

New window opened and captured
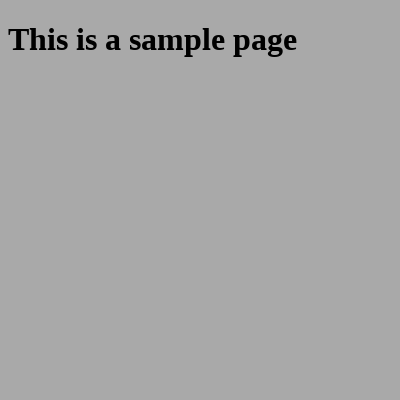

Waited for sample heading to load in new window
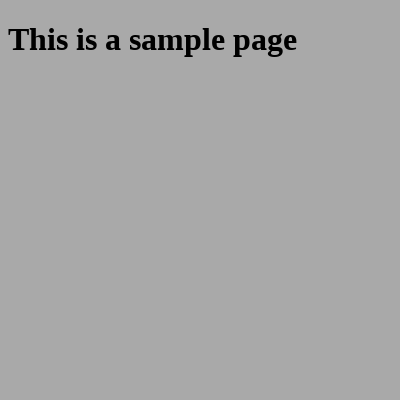

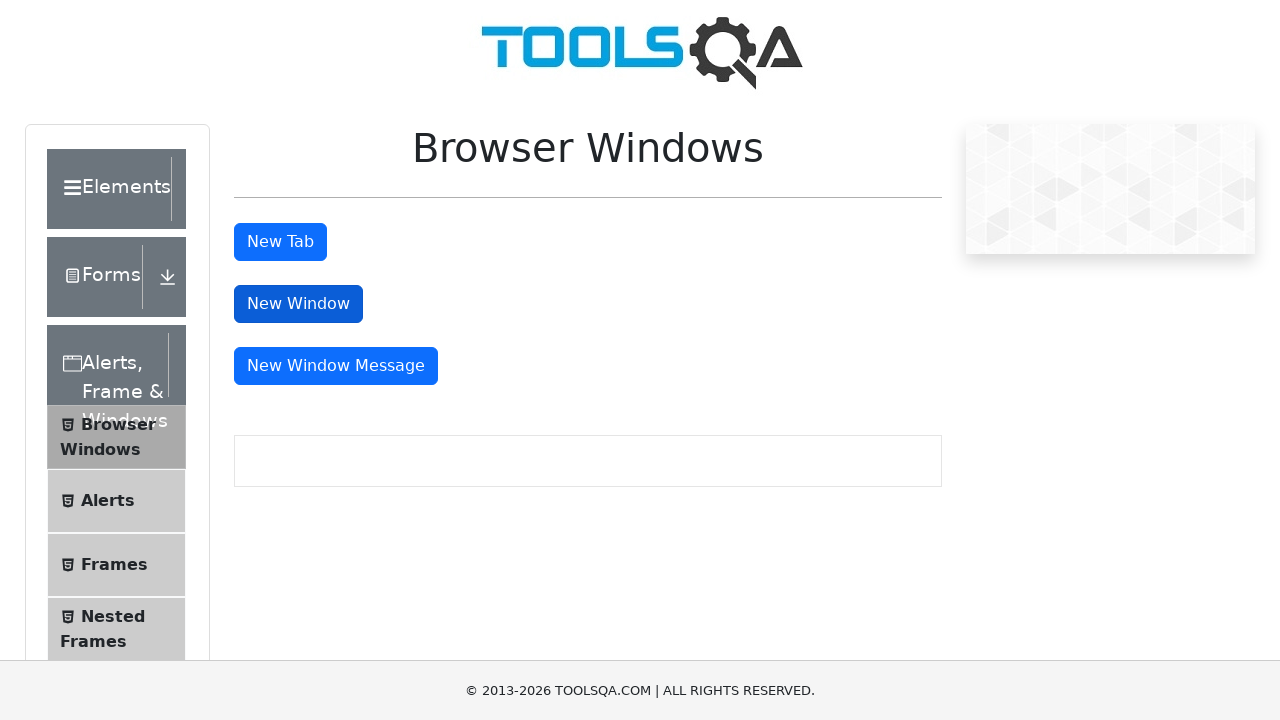